Tests file upload functionality on a registration page by clicking the file upload input and uploading an image file

Starting URL: http://demo.automationtesting.in/Register.html

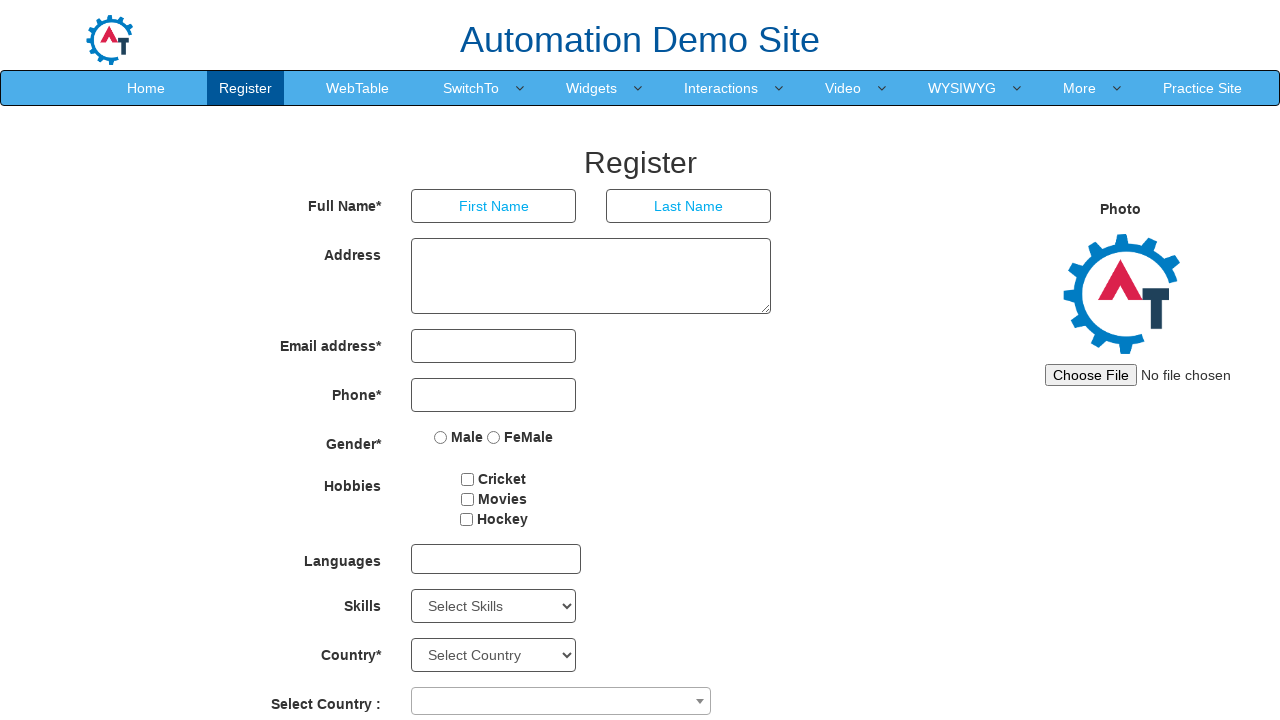

File upload input element loaded on registration page
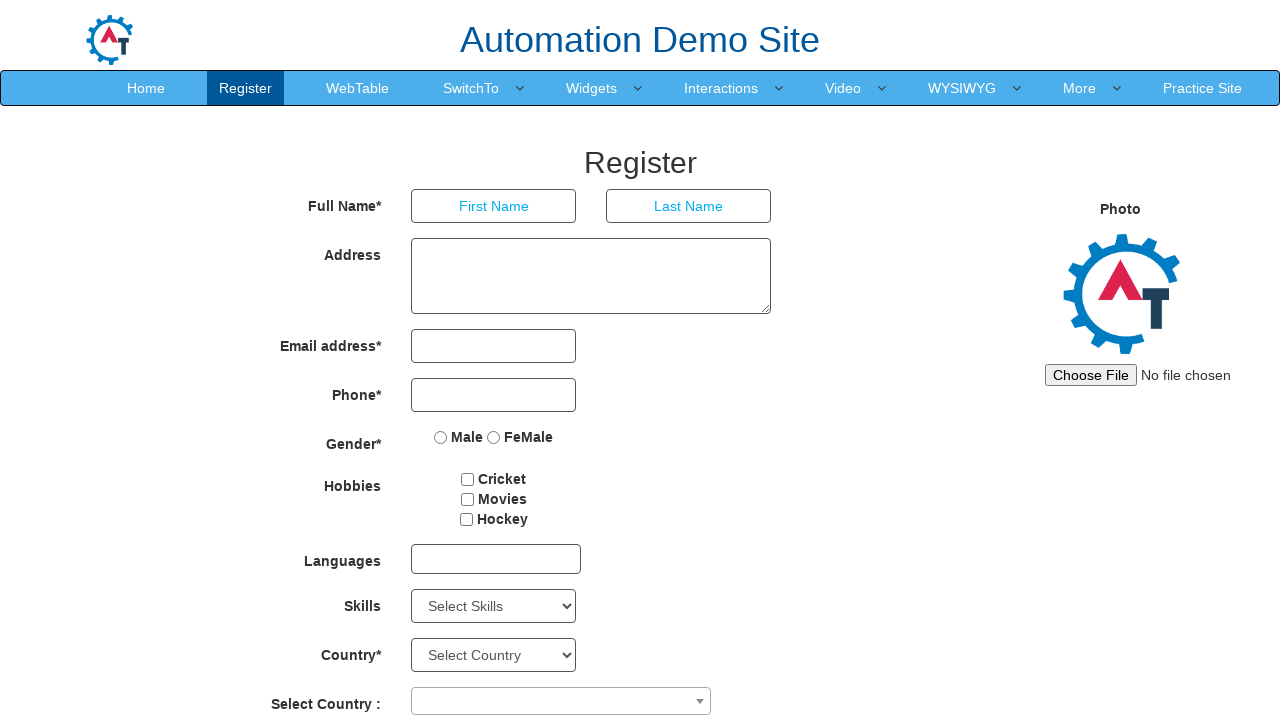

Located file upload input element
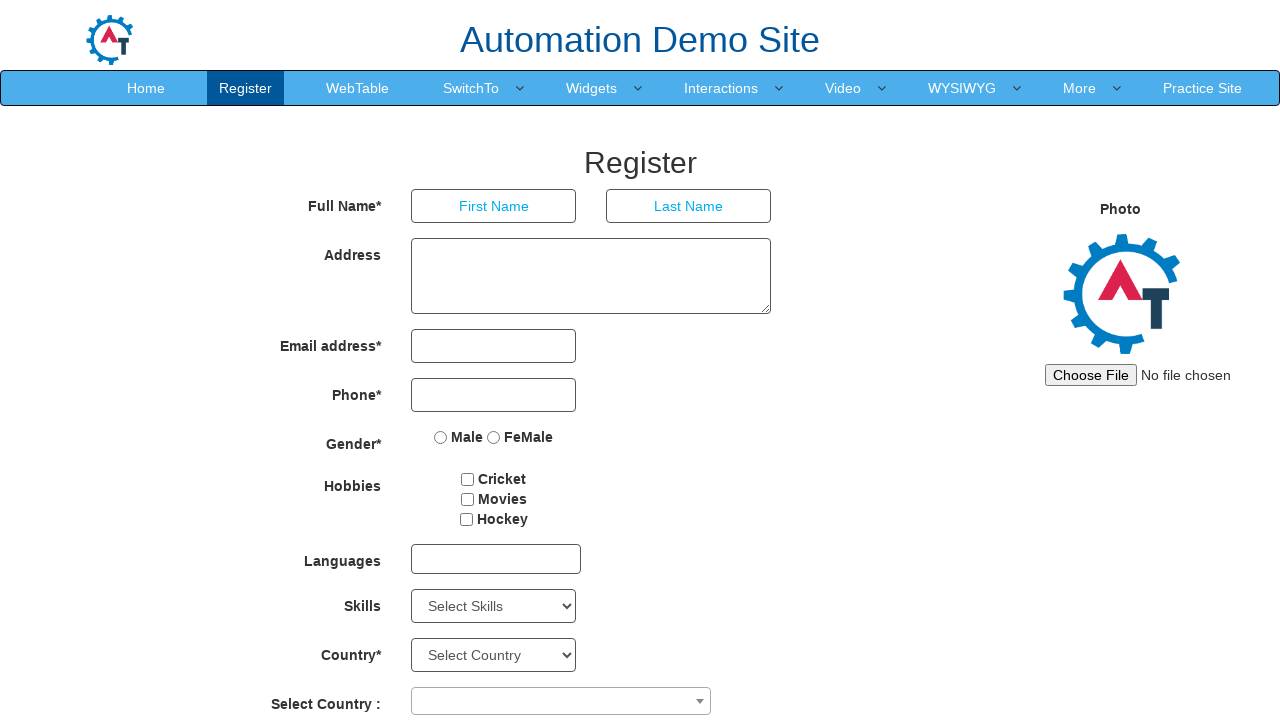

Clicked file upload input to trigger file dialog at (1144, 375) on #imagesrc
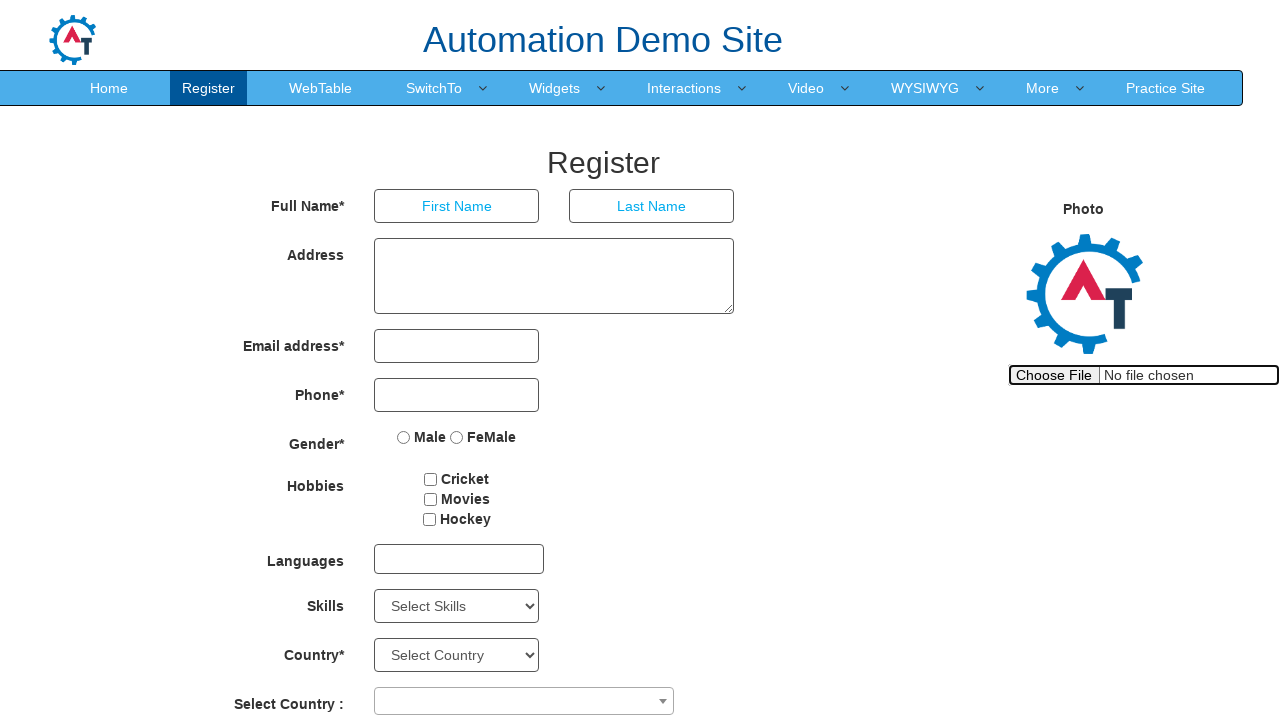

Waited for file upload dialog to appear
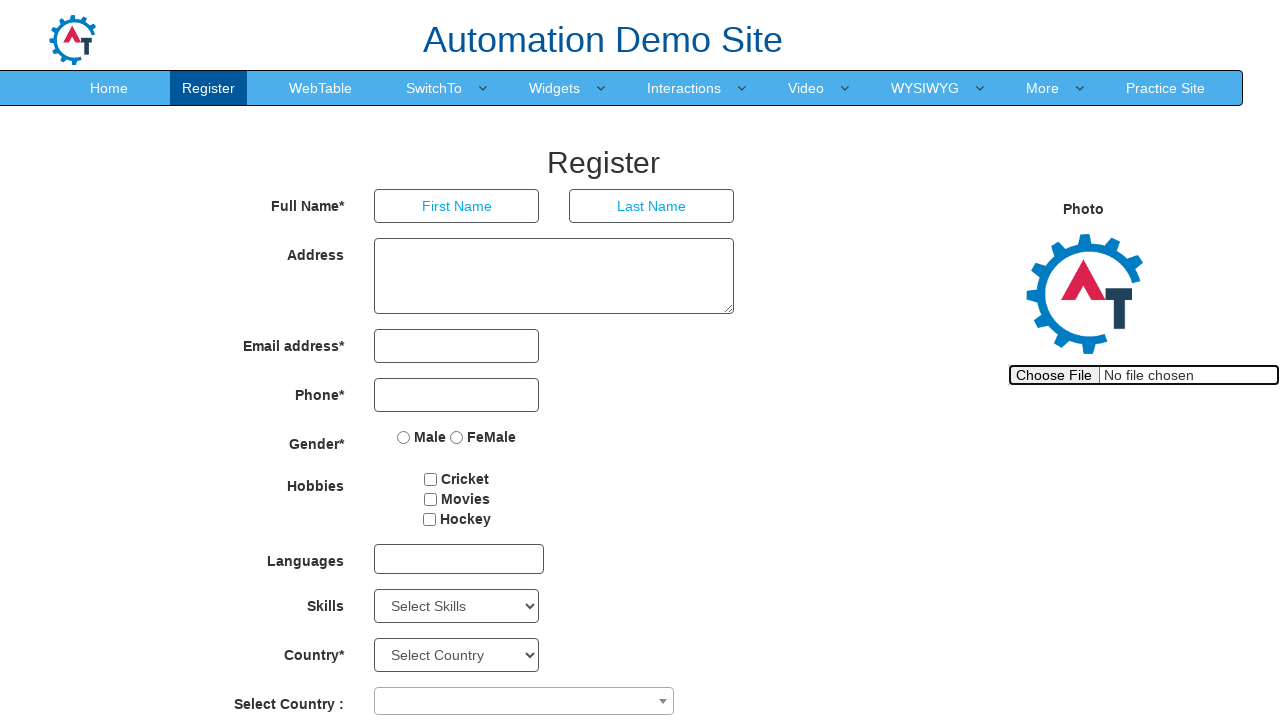

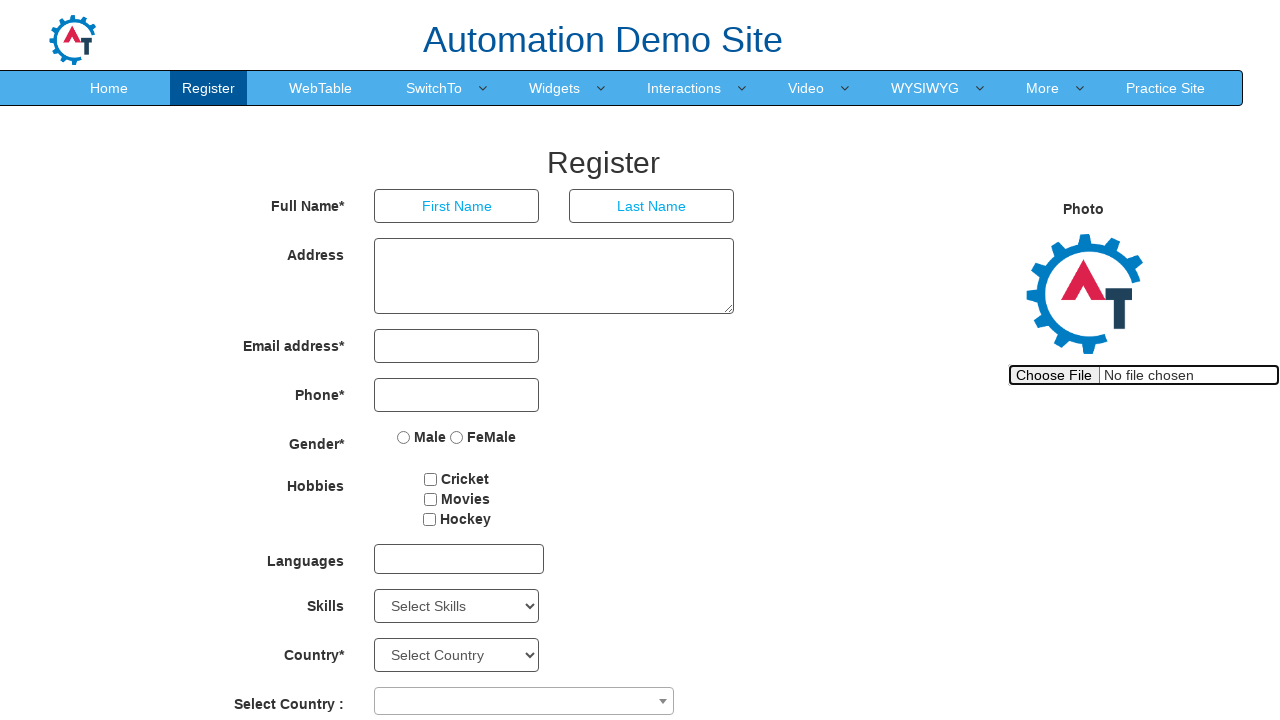